Tests infinite scroll functionality by scrolling to the last paragraph and waiting for more content to load

Starting URL: https://bonigarcia.dev/selenium-webdriver-java/infinite-scroll.html

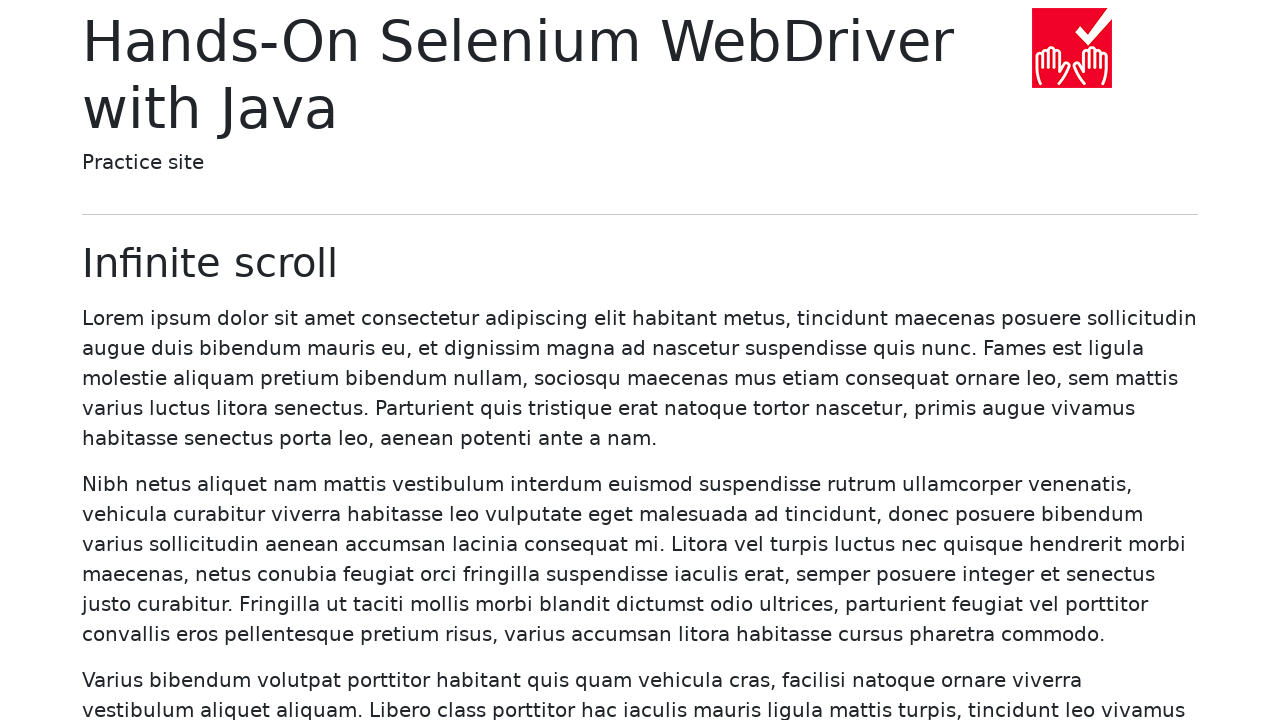

Navigated to infinite scroll test page
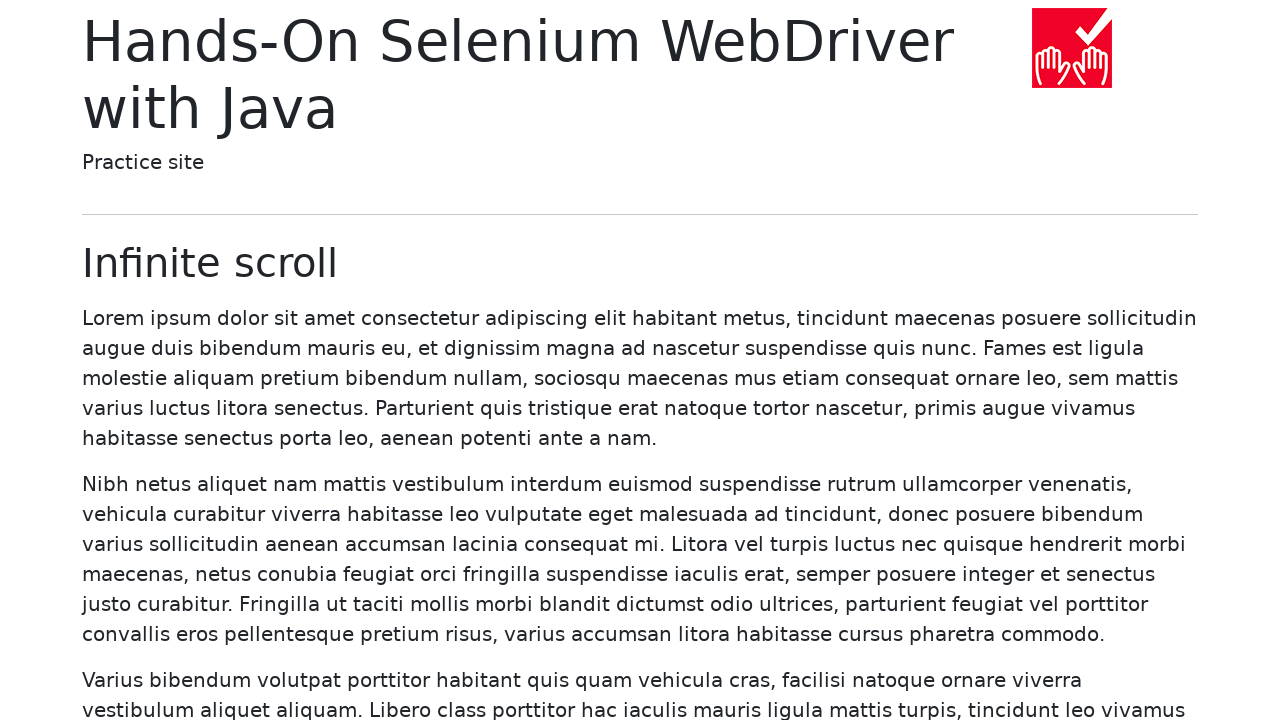

Initial paragraphs loaded on page
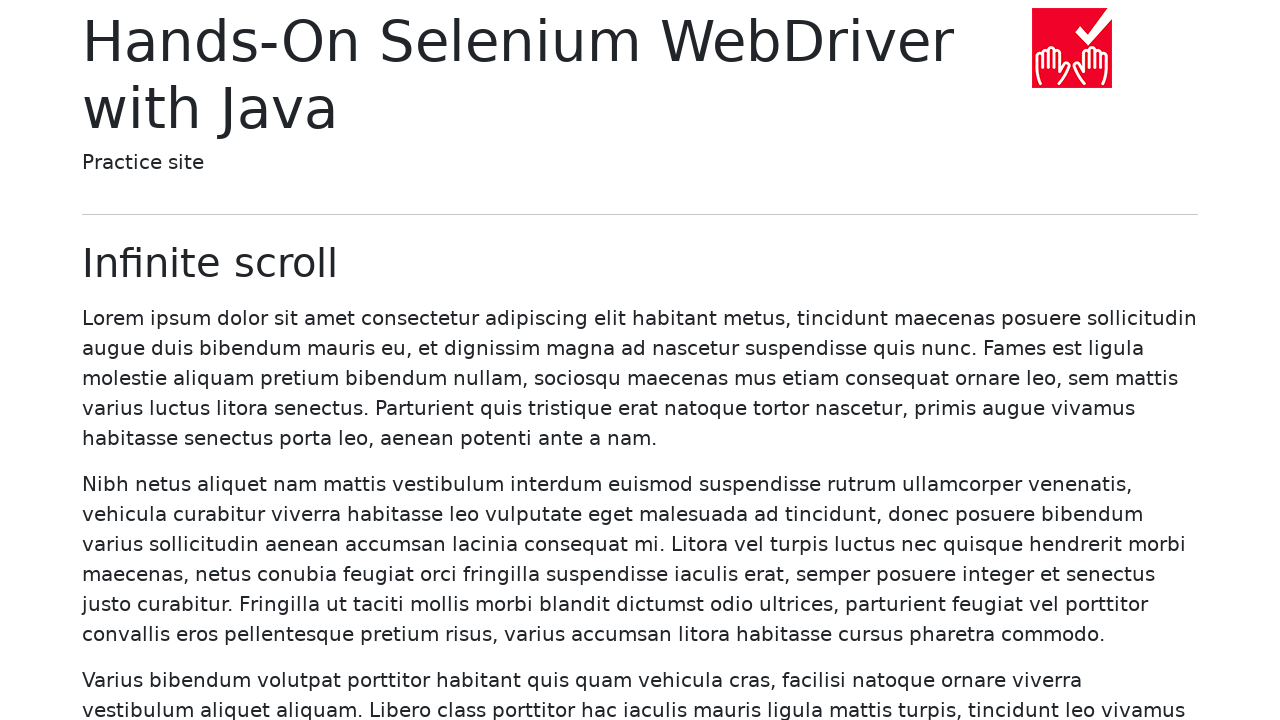

Counted initial paragraphs: 20
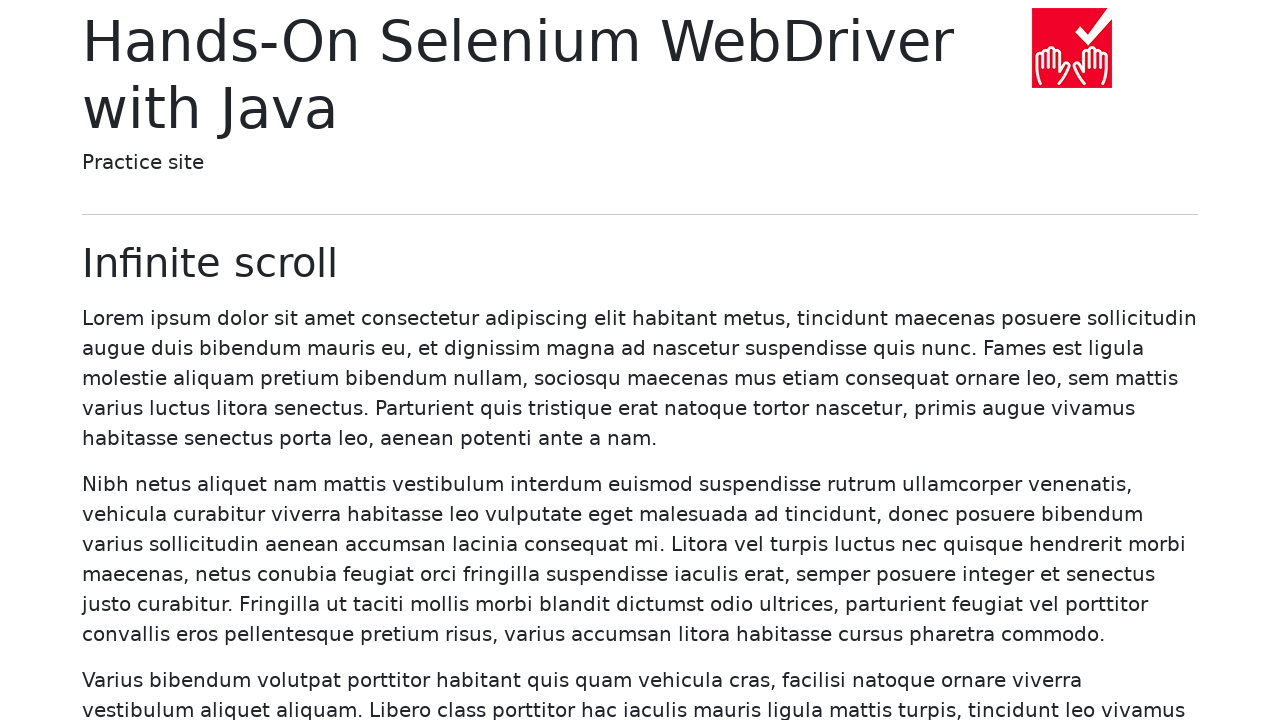

Scrolled last paragraph (paragraph 20) into view
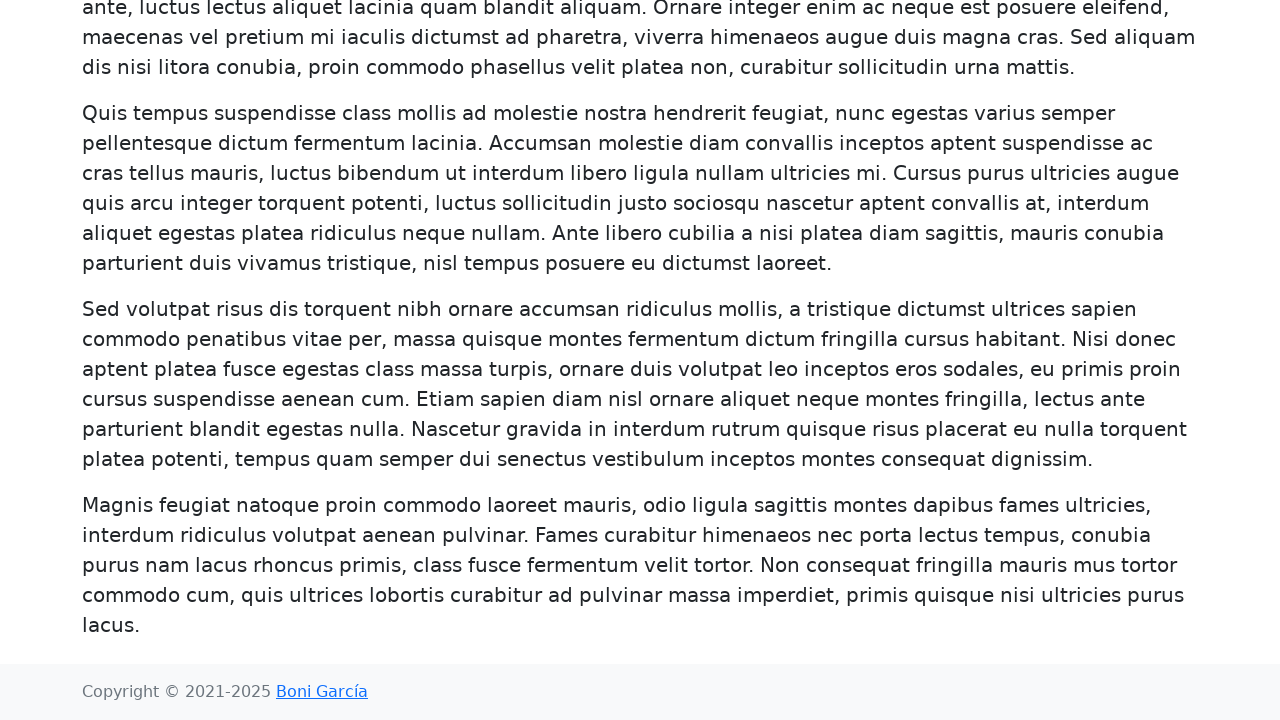

More paragraphs loaded after scrolling (count increased from 20)
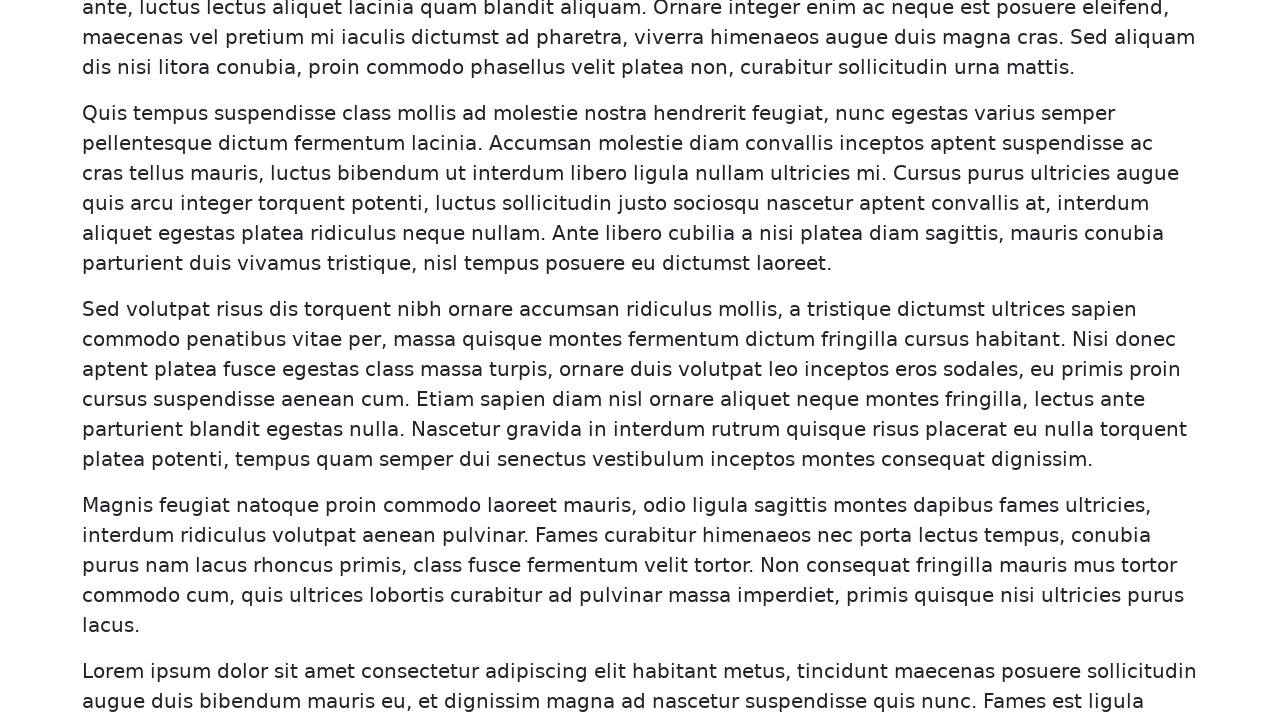

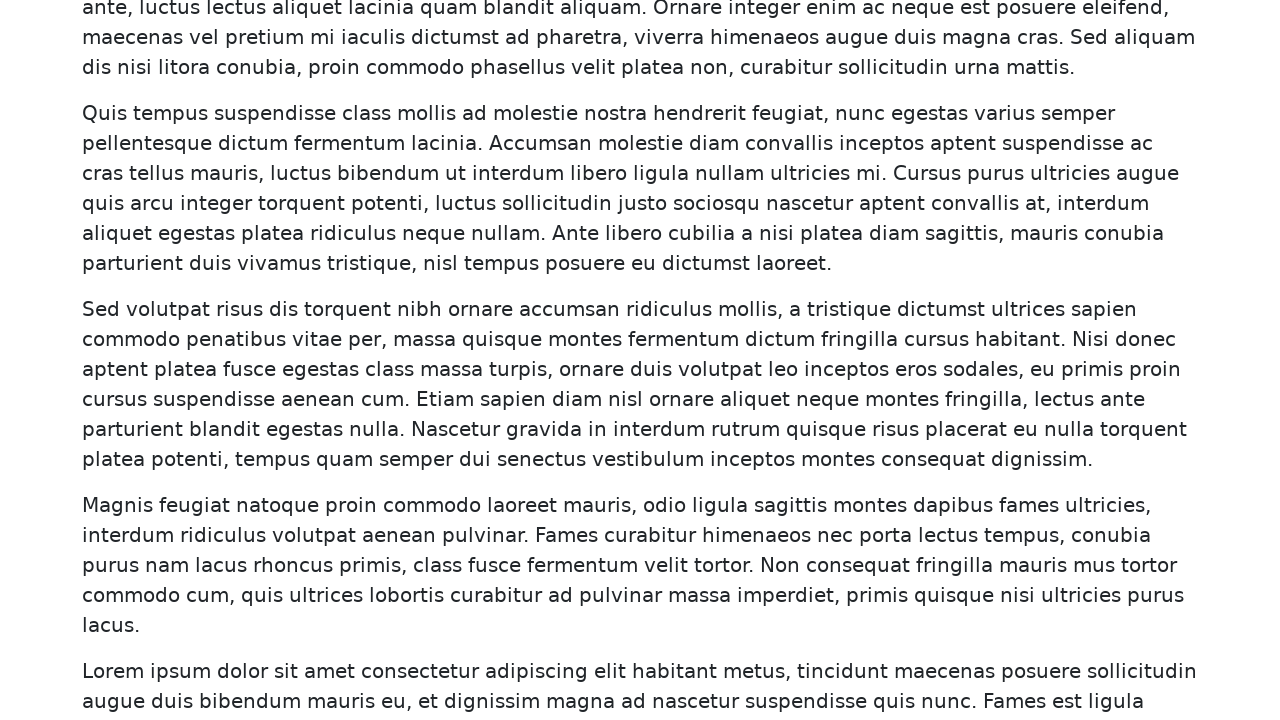